Tests that a cell can be activated on third change cycle

Starting URL: https://zadatak.singidunum.ac.rs/predmeti/testiranje-softvera/mouse001/

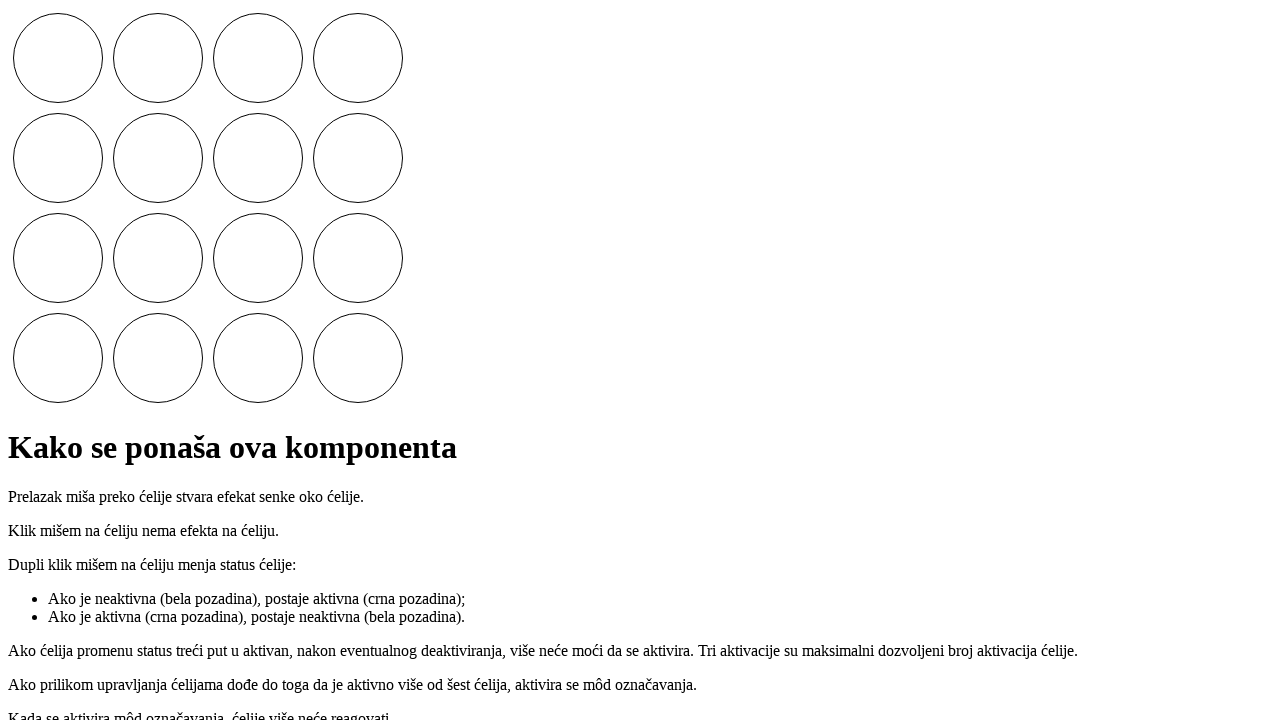

Located the 6th cell element
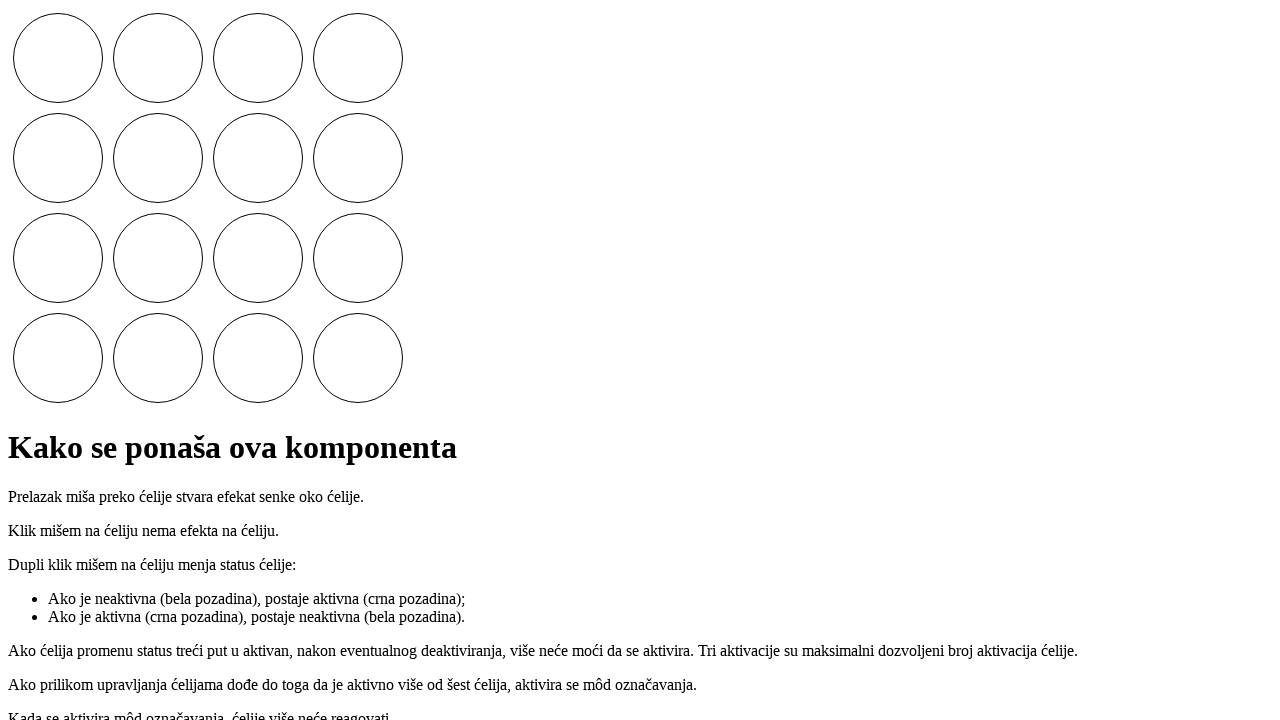

First double-click: activated cell (1st cycle) at (158, 158) on .cells i >> nth=5
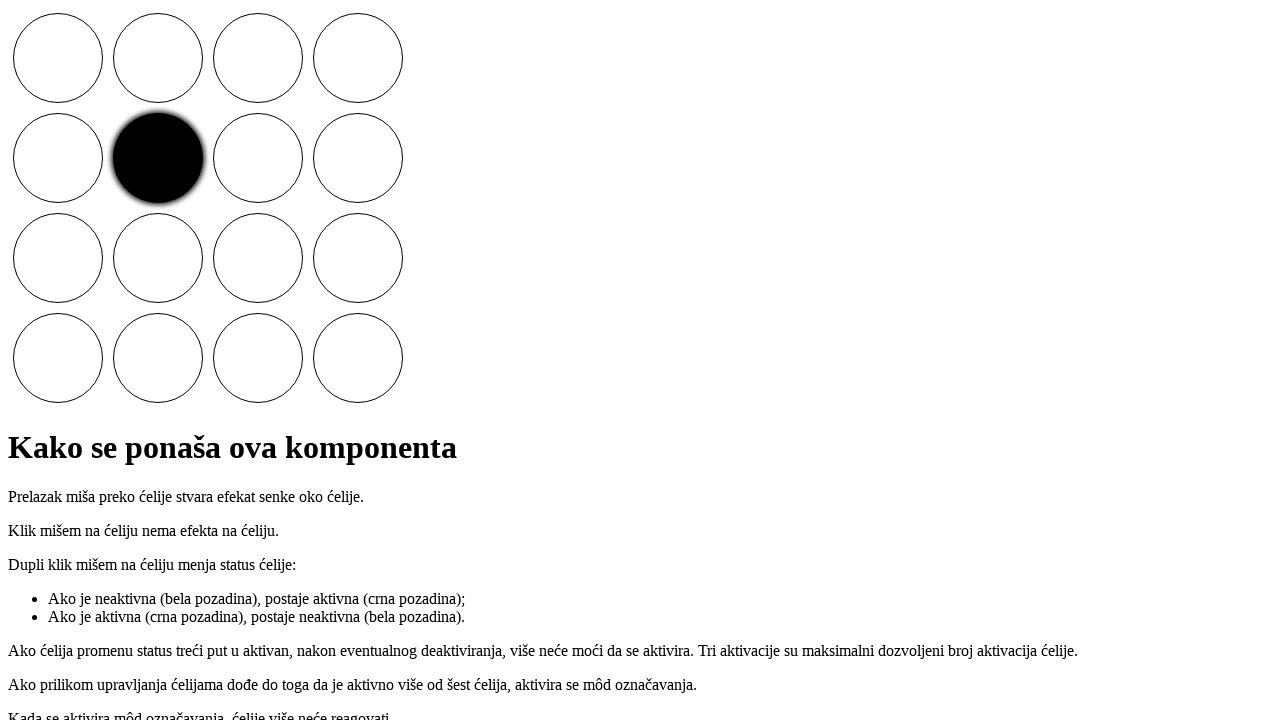

Second double-click: deactivated cell (1st cycle) at (158, 158) on .cells i >> nth=5
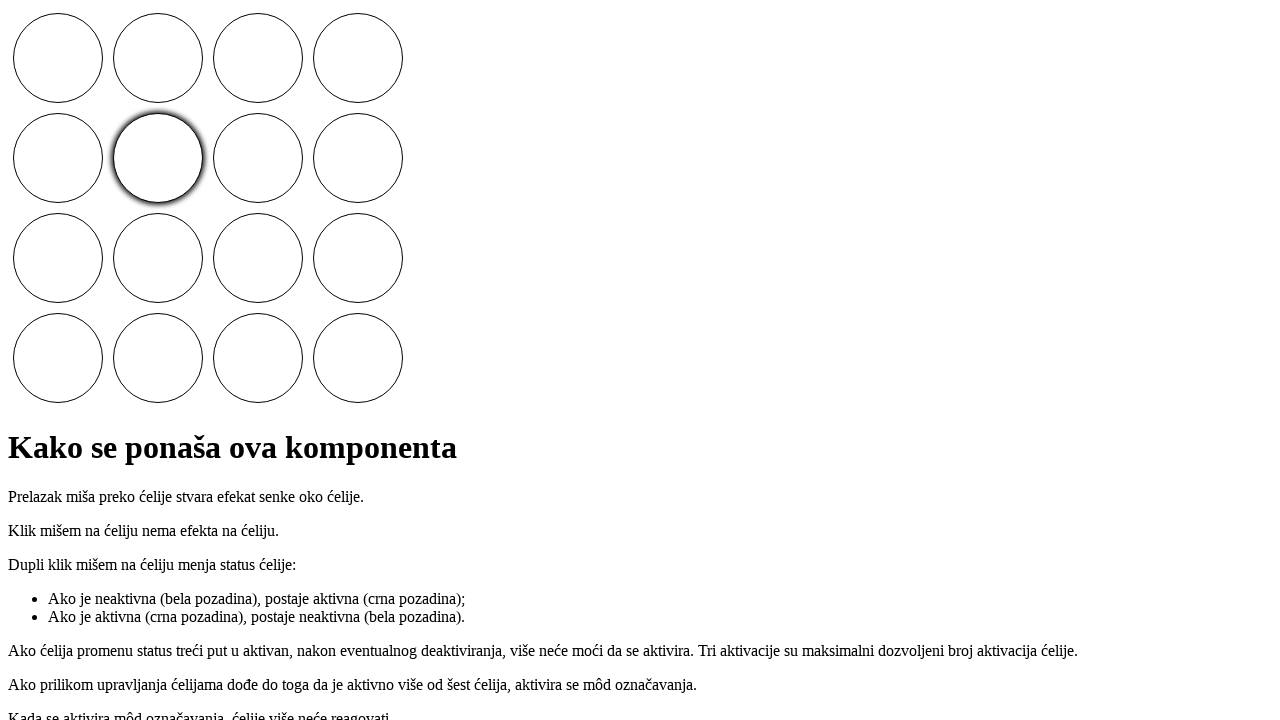

Third double-click: activated cell (2nd cycle) at (158, 158) on .cells i >> nth=5
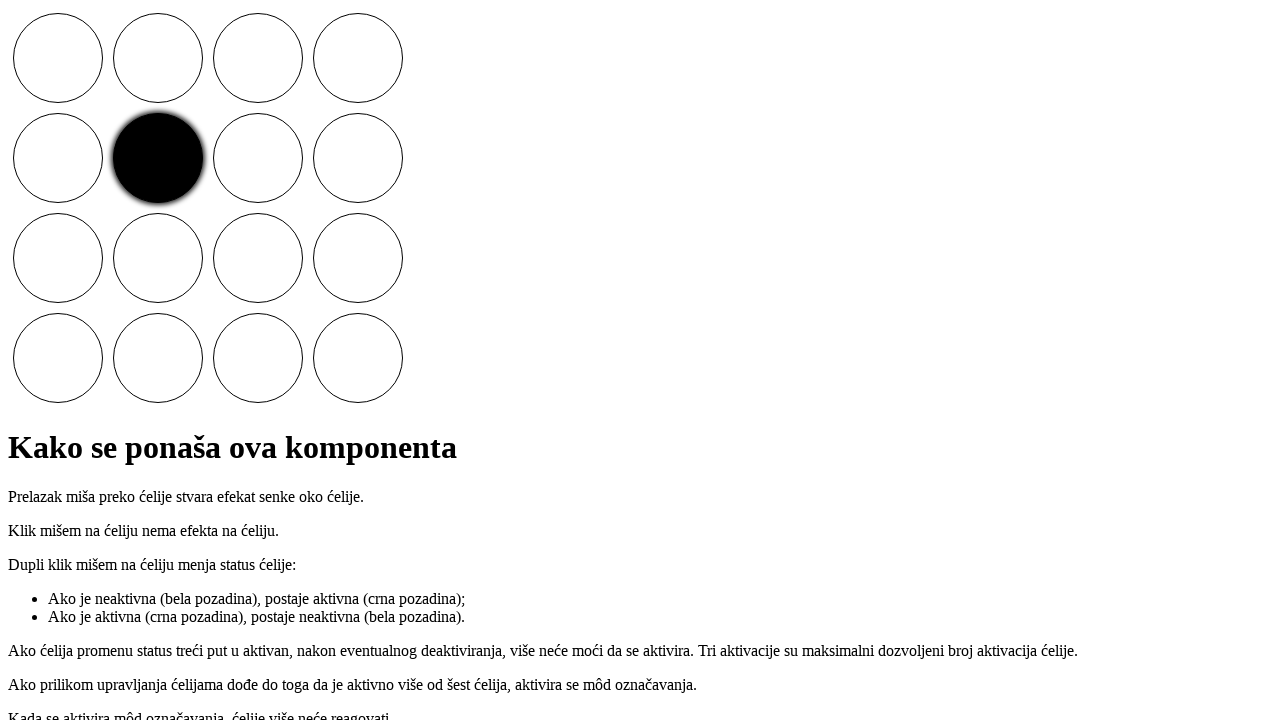

Fourth double-click: deactivated cell (2nd cycle) at (158, 158) on .cells i >> nth=5
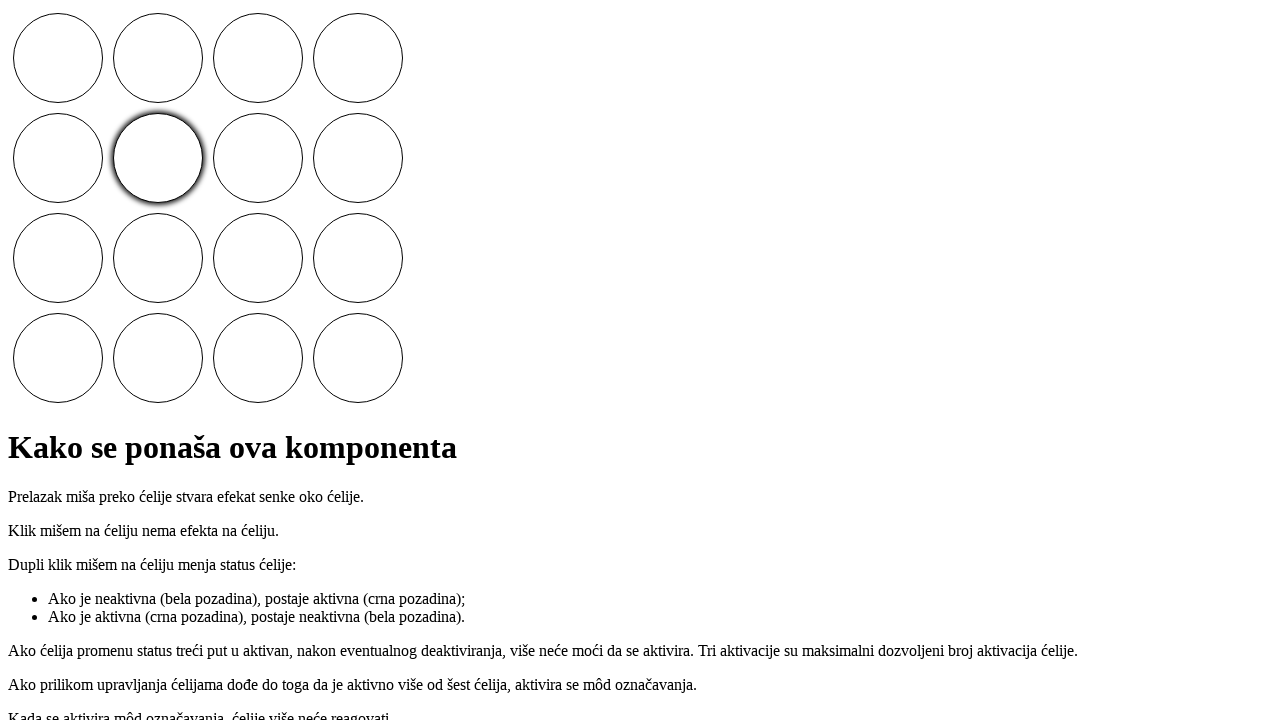

Fifth double-click: activated cell (3rd cycle) at (158, 158) on .cells i >> nth=5
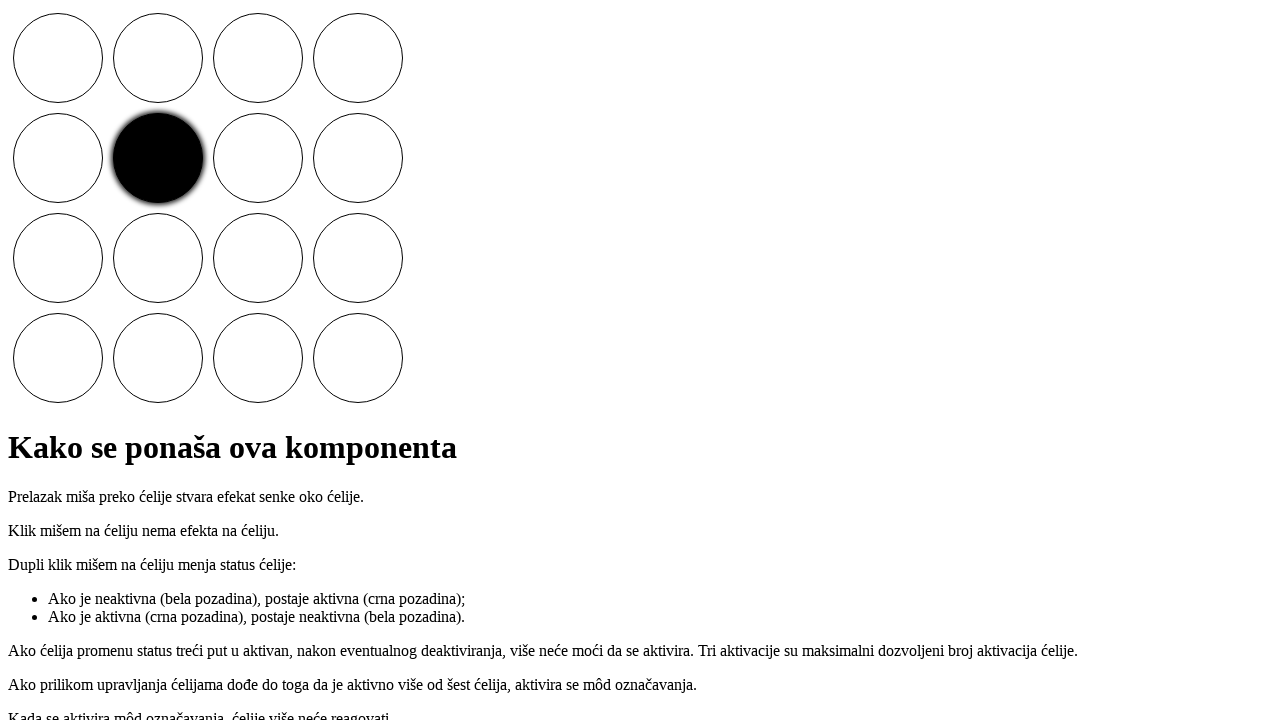

Retrieved computed background color of cell
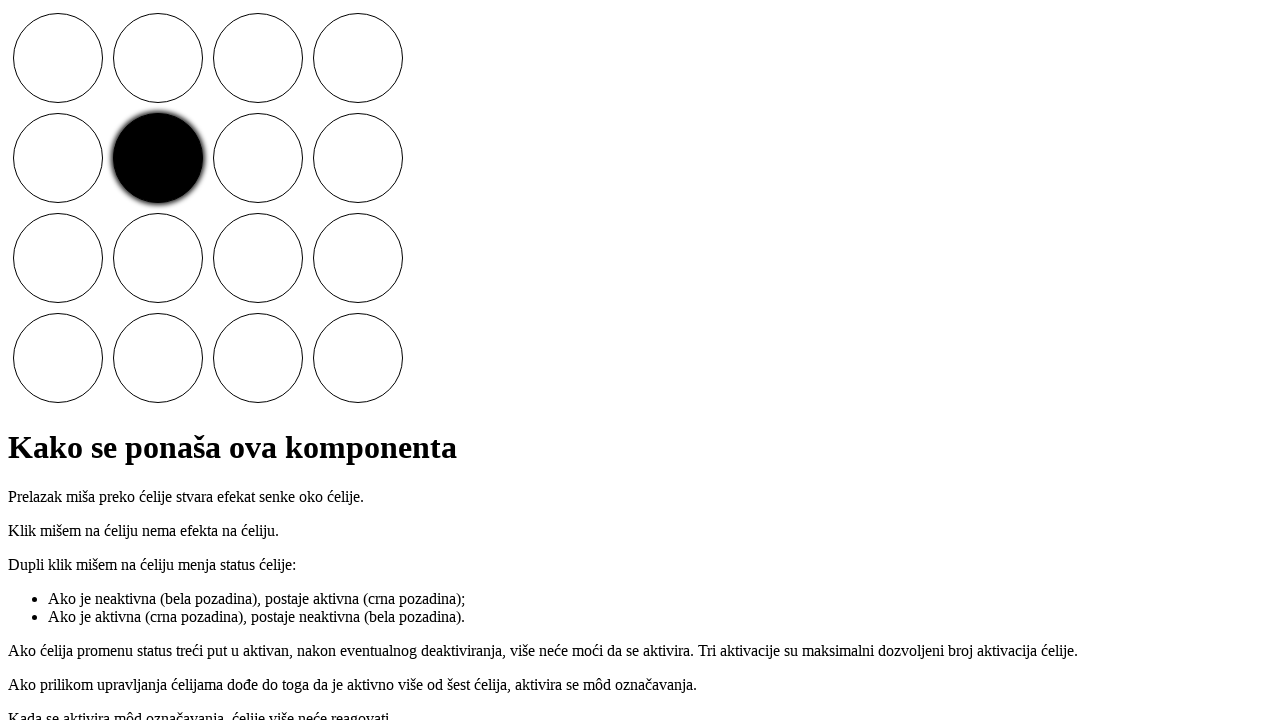

Verified cell background color is black (active state)
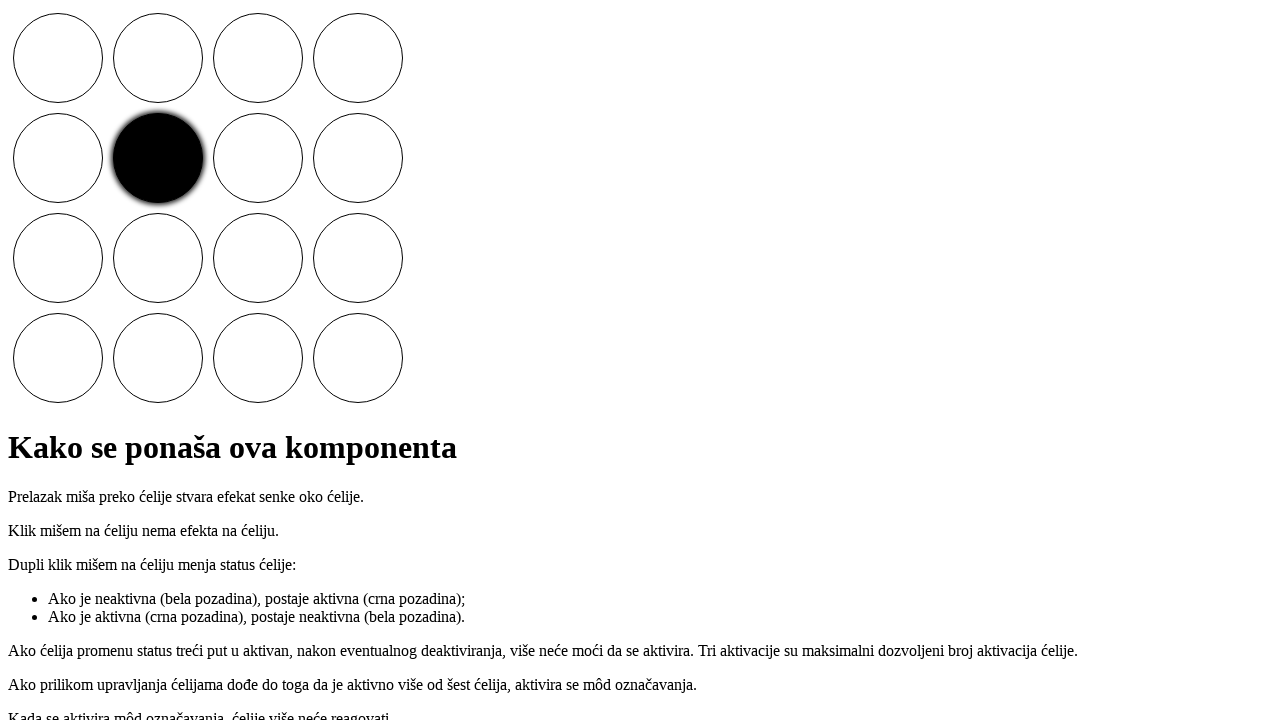

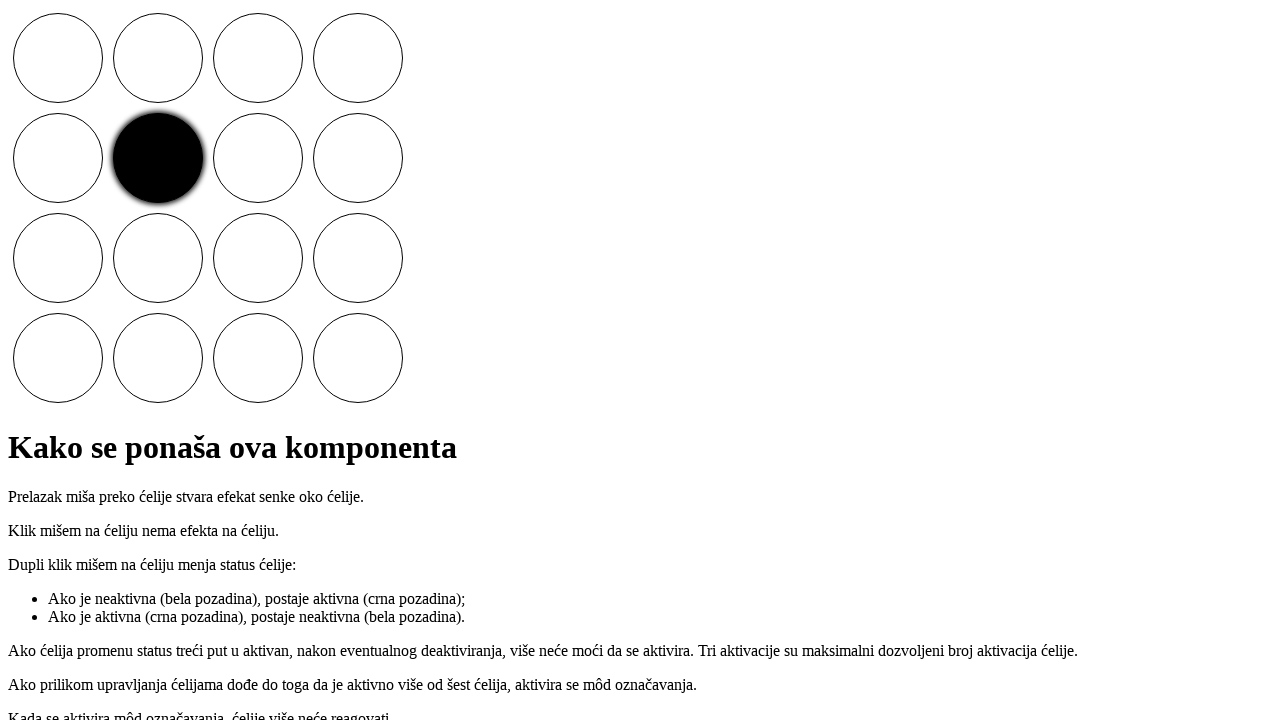